Enters a location (Hyderabad) in the Pizza Hut website's location search input field

Starting URL: https://www.pizzahut.co.in/

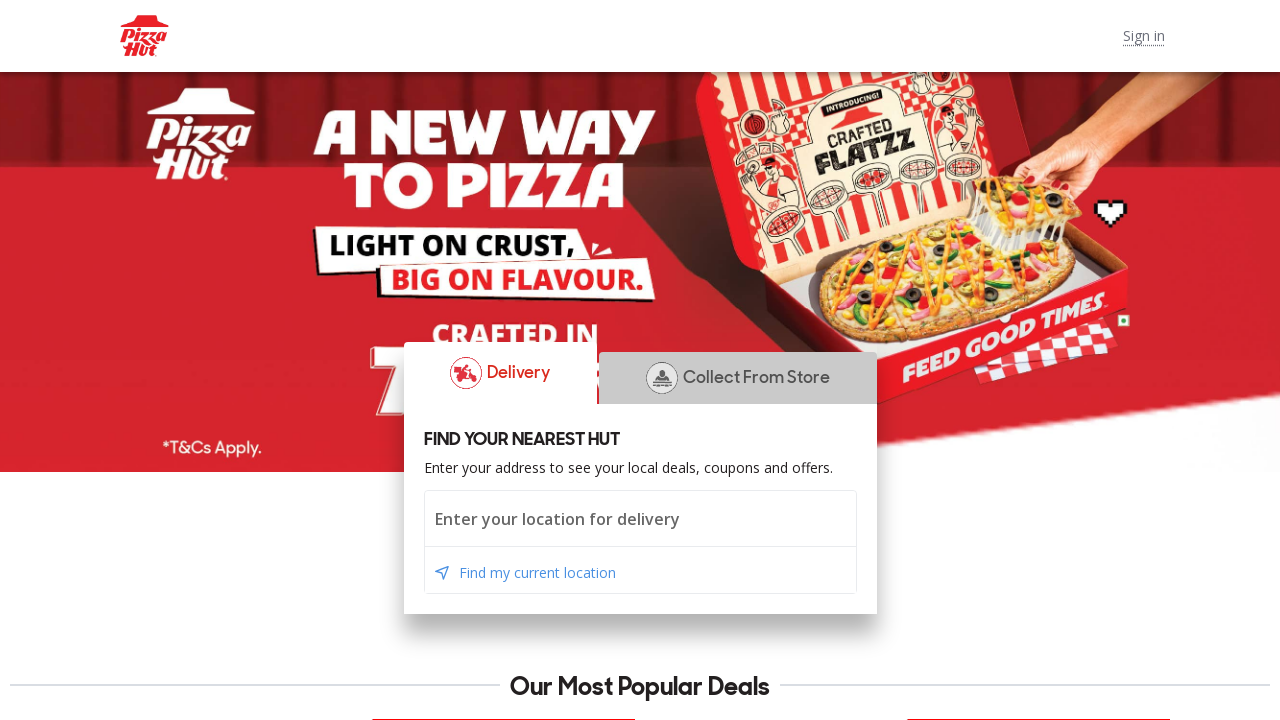

Entered 'Hyderabad' in location search input field on input
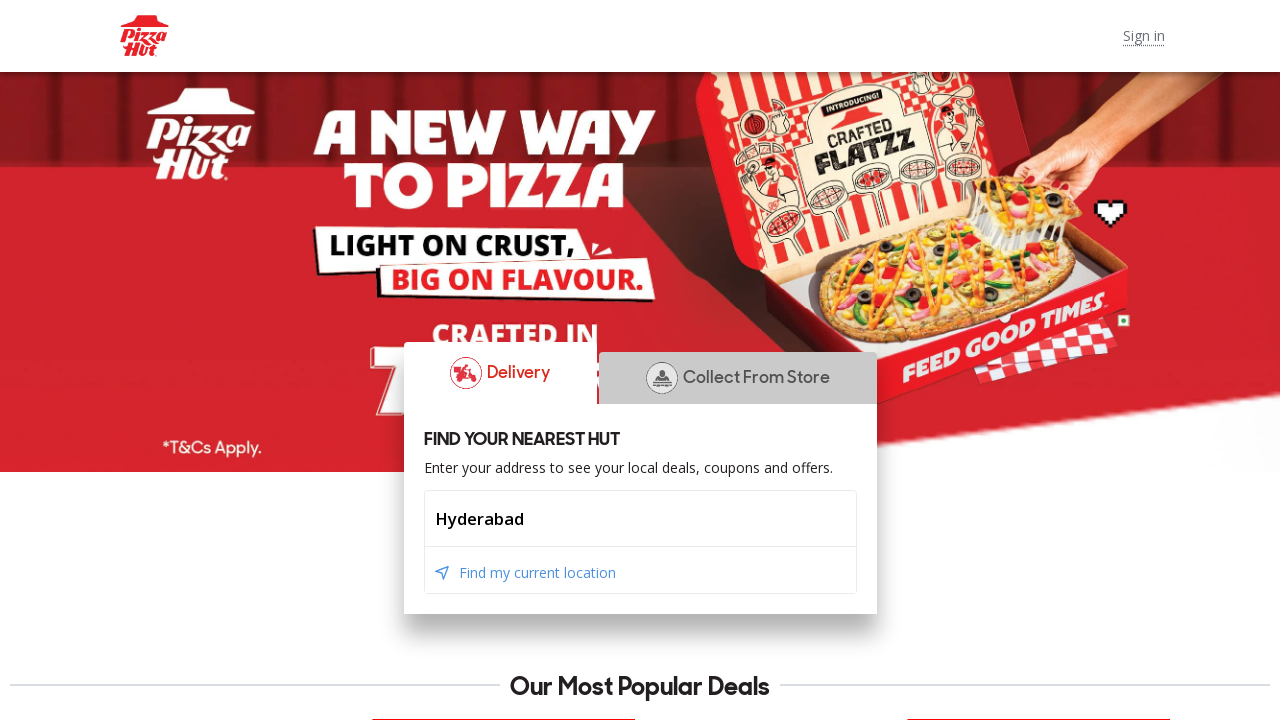

Waited for location suggestions to appear
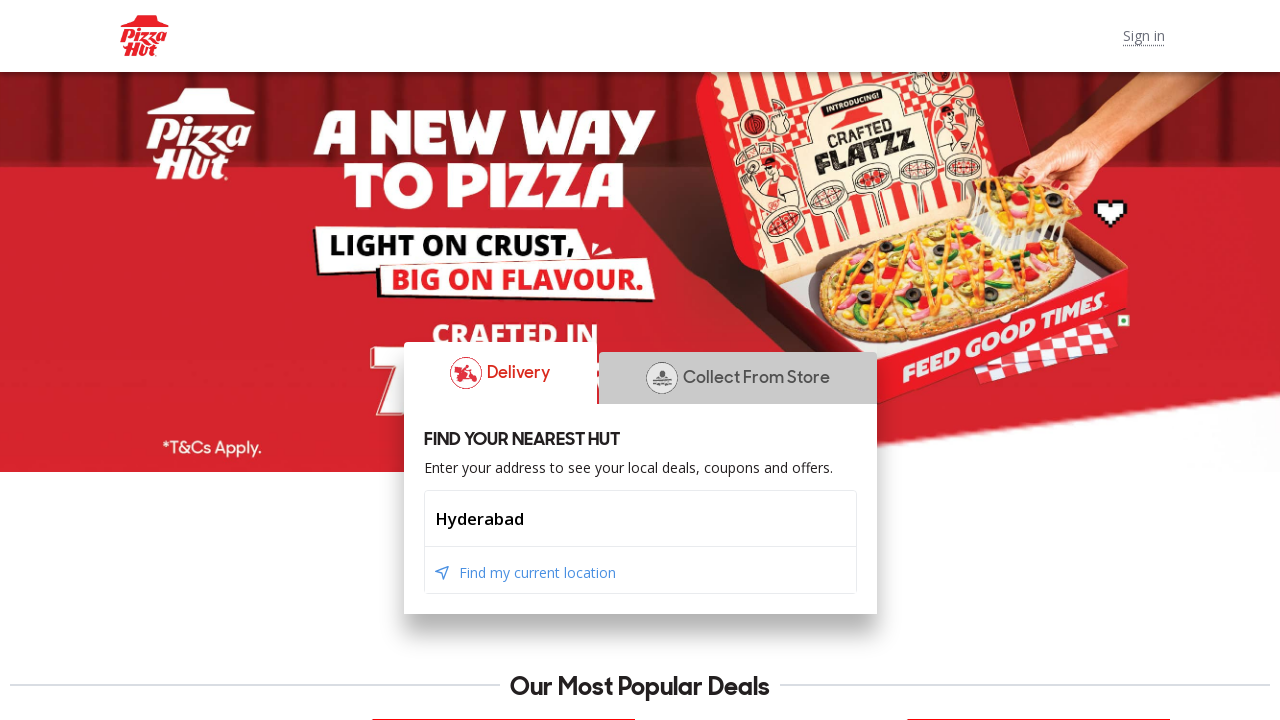

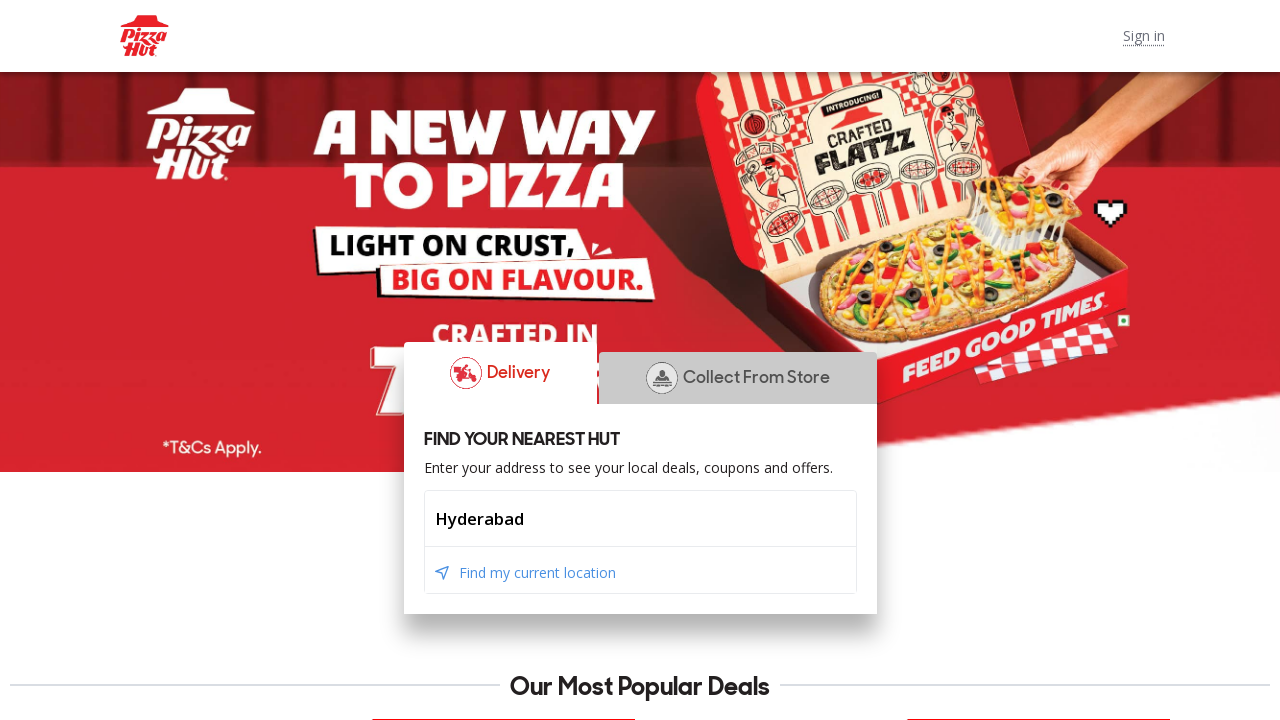